Tests adding todo items by filling the input field and pressing Enter, then verifying the items appear in the list

Starting URL: https://demo.playwright.dev/todomvc

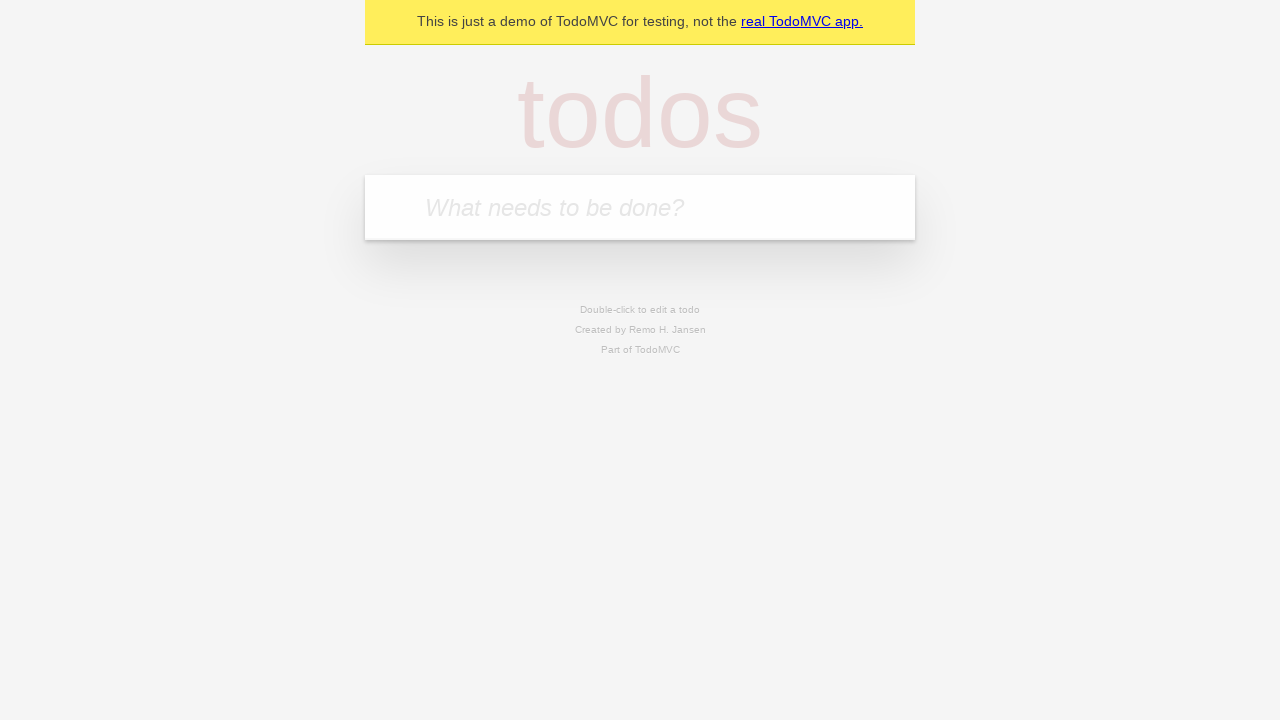

Filled todo input field with 'buy some cheese' on internal:attr=[placeholder="What needs to be done?"i]
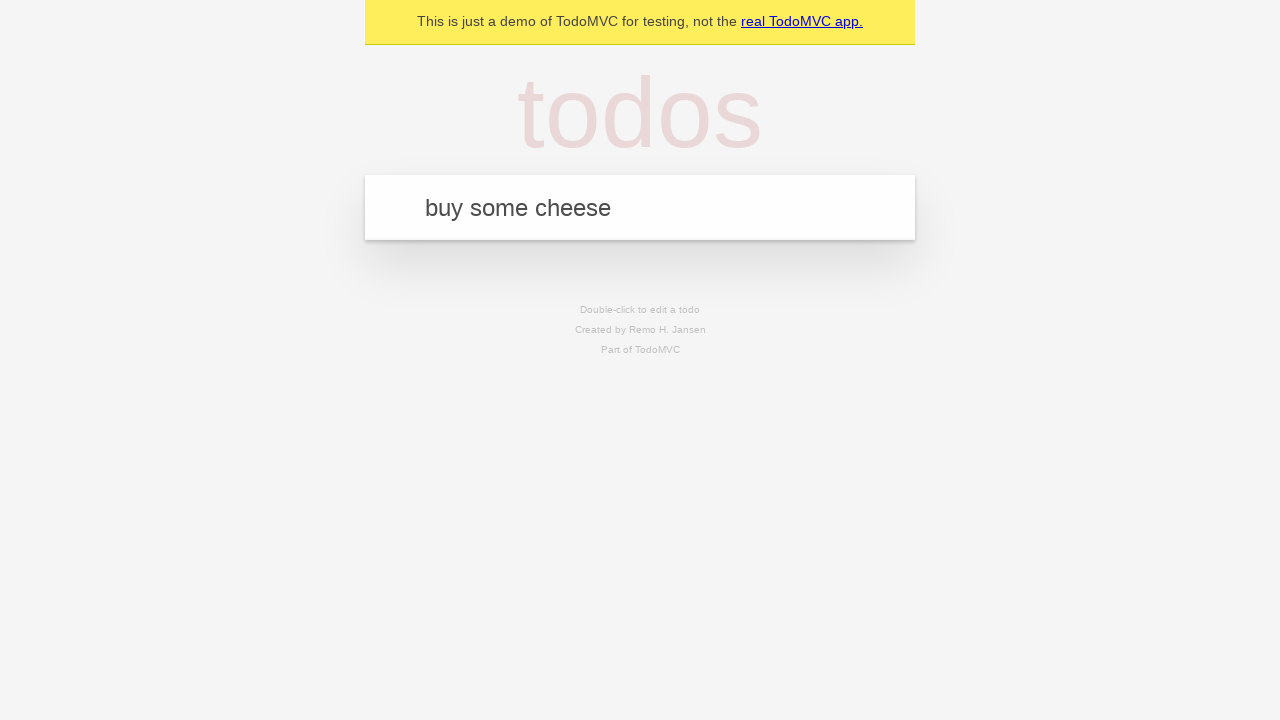

Pressed Enter to add first todo item on internal:attr=[placeholder="What needs to be done?"i]
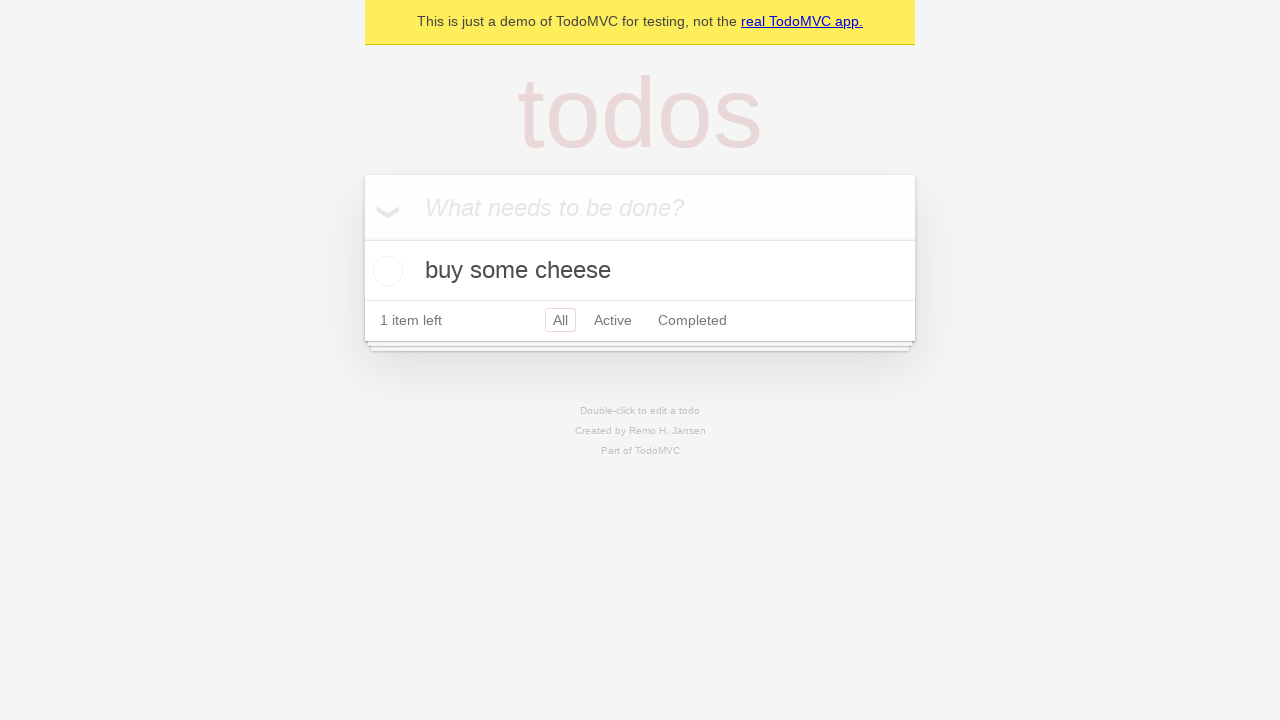

Verified first todo item appears in the list
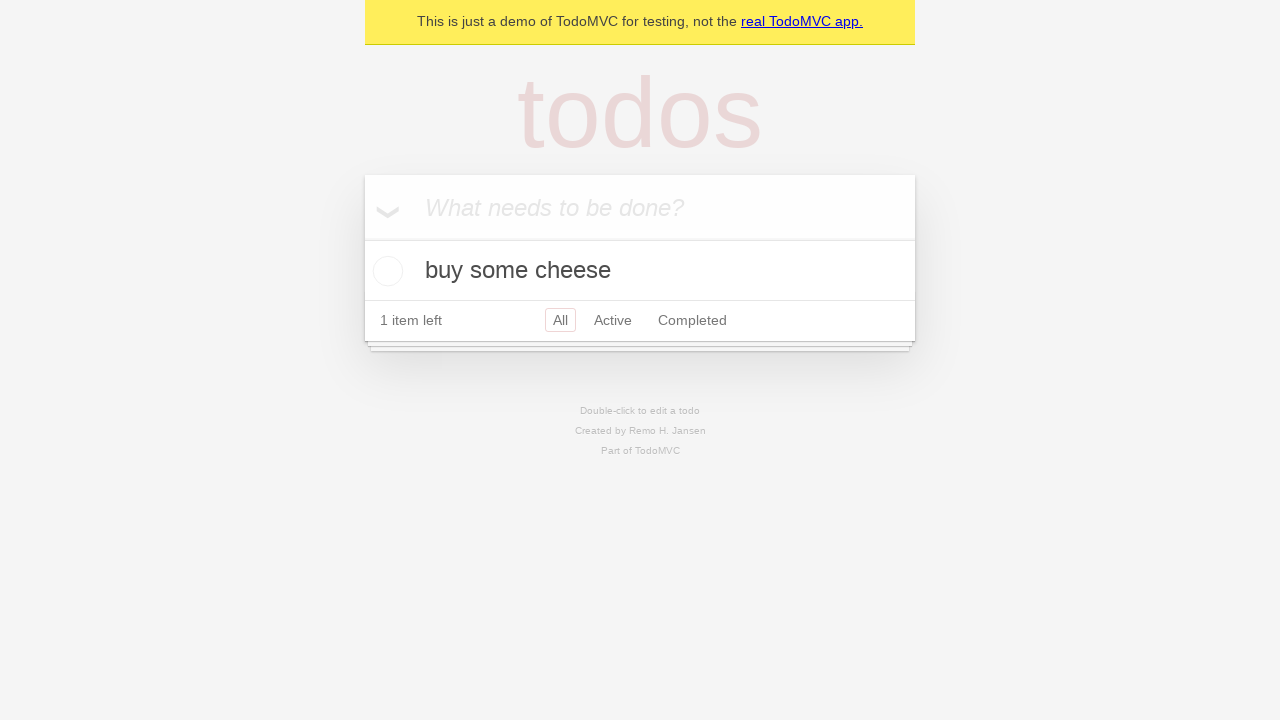

Filled todo input field with 'feed the cat' on internal:attr=[placeholder="What needs to be done?"i]
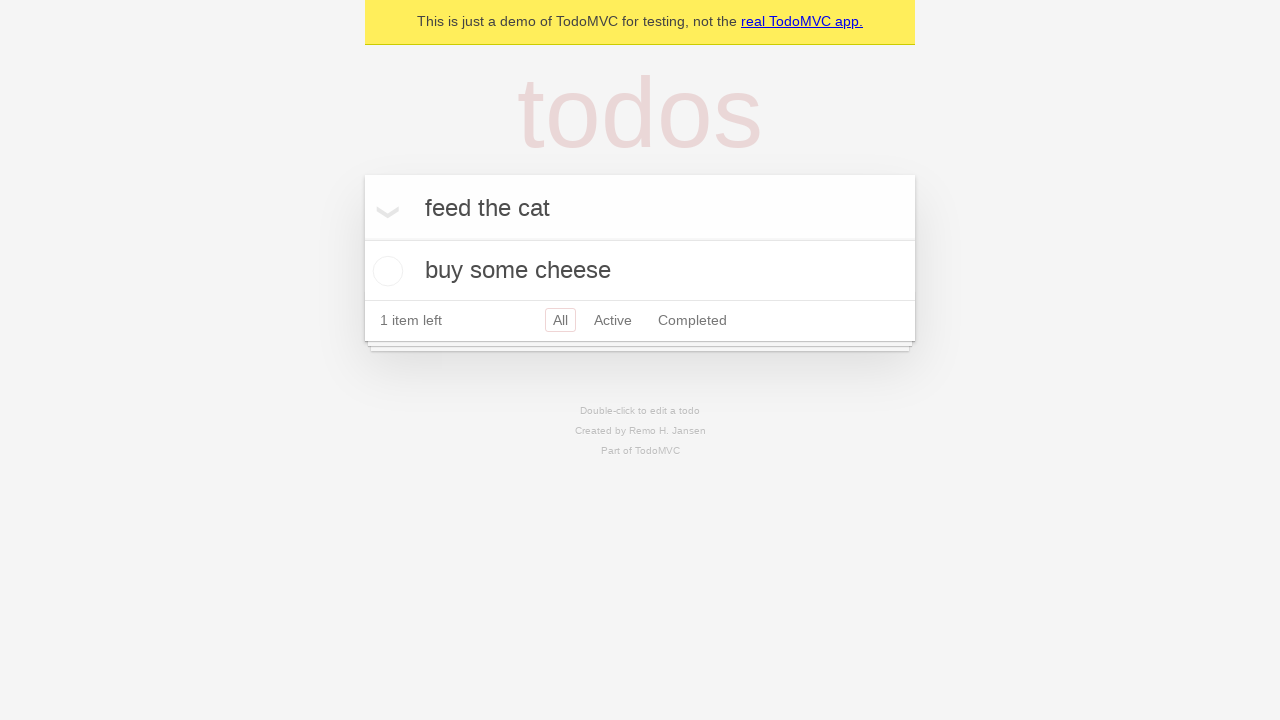

Pressed Enter to add second todo item on internal:attr=[placeholder="What needs to be done?"i]
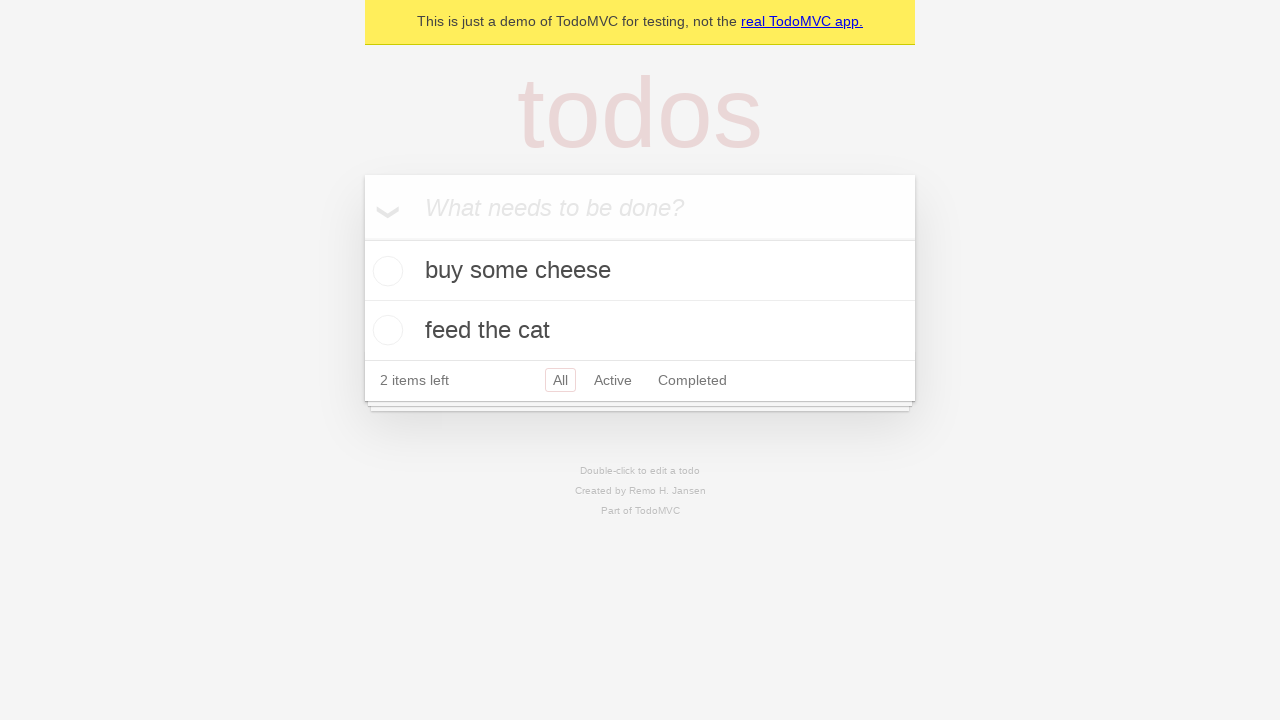

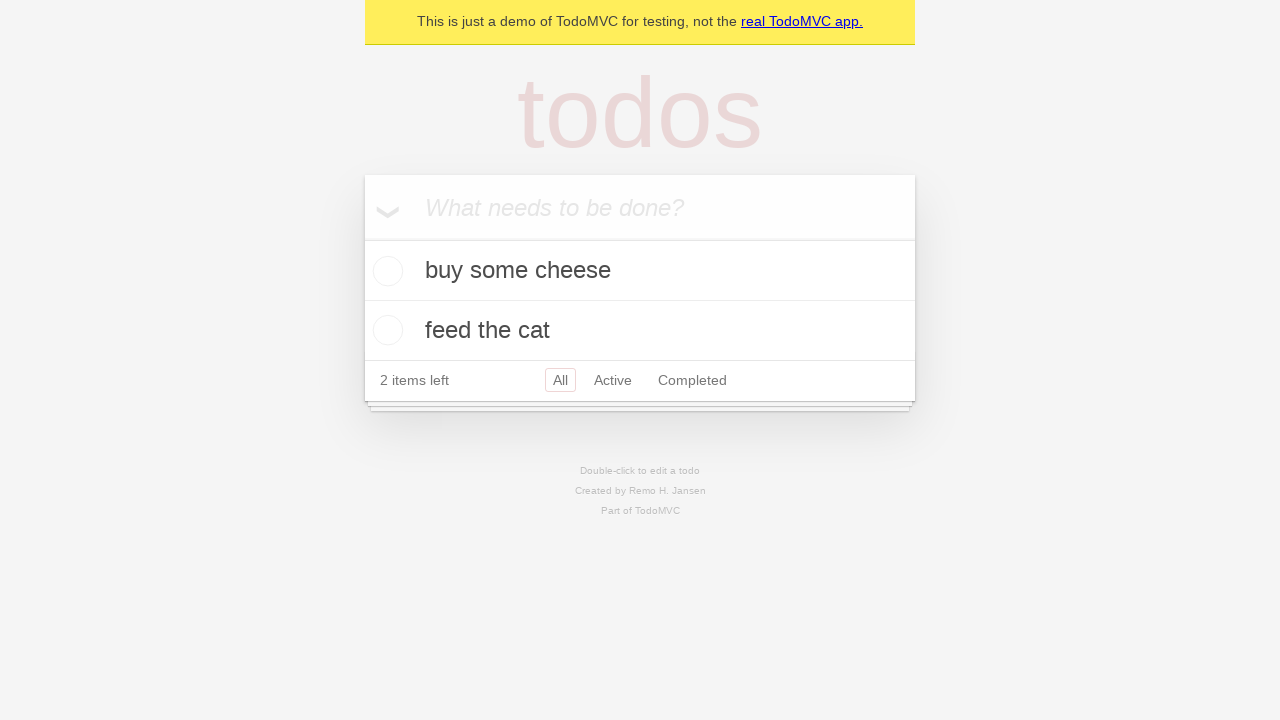